Tests dropdown selection functionality by selecting different options using various methods (visible text, value, and index)

Starting URL: https://rahulshettyacademy.com/dropdownsPractise/

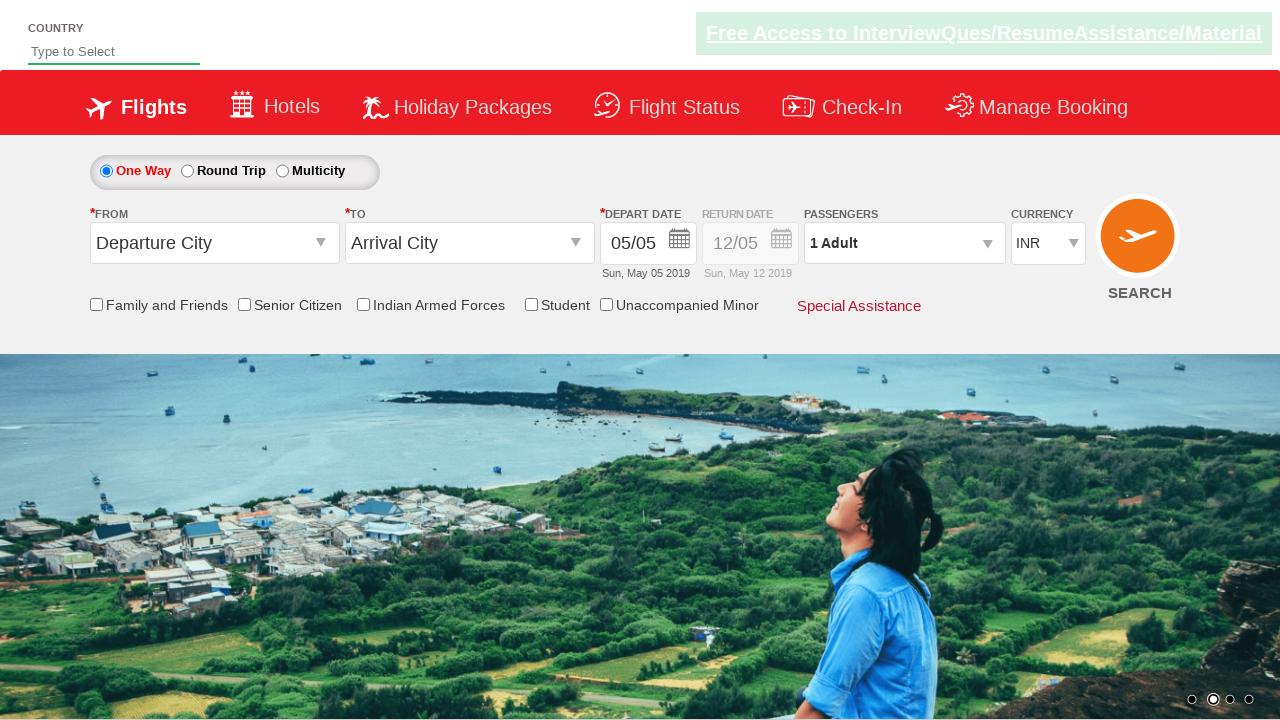

Selected 'AED' from currency dropdown by visible text on #ctl00_mainContent_DropDownListCurrency
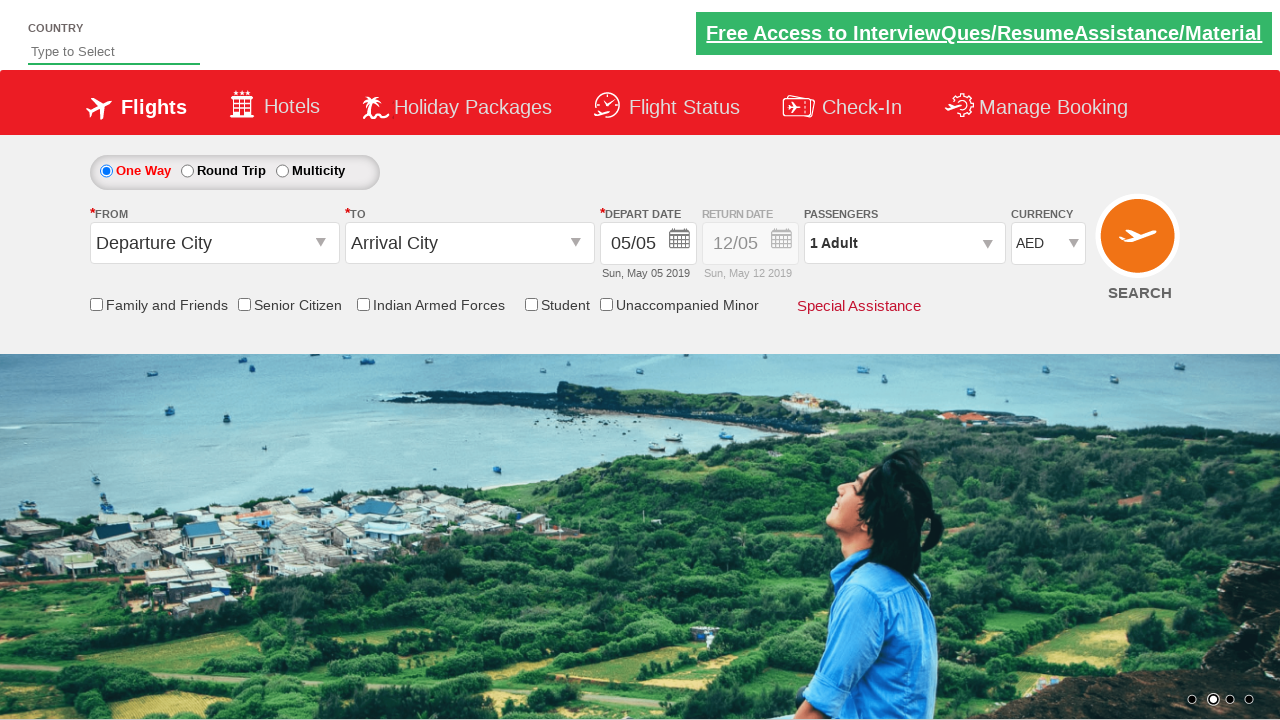

Selected 'USD' from currency dropdown by value on #ctl00_mainContent_DropDownListCurrency
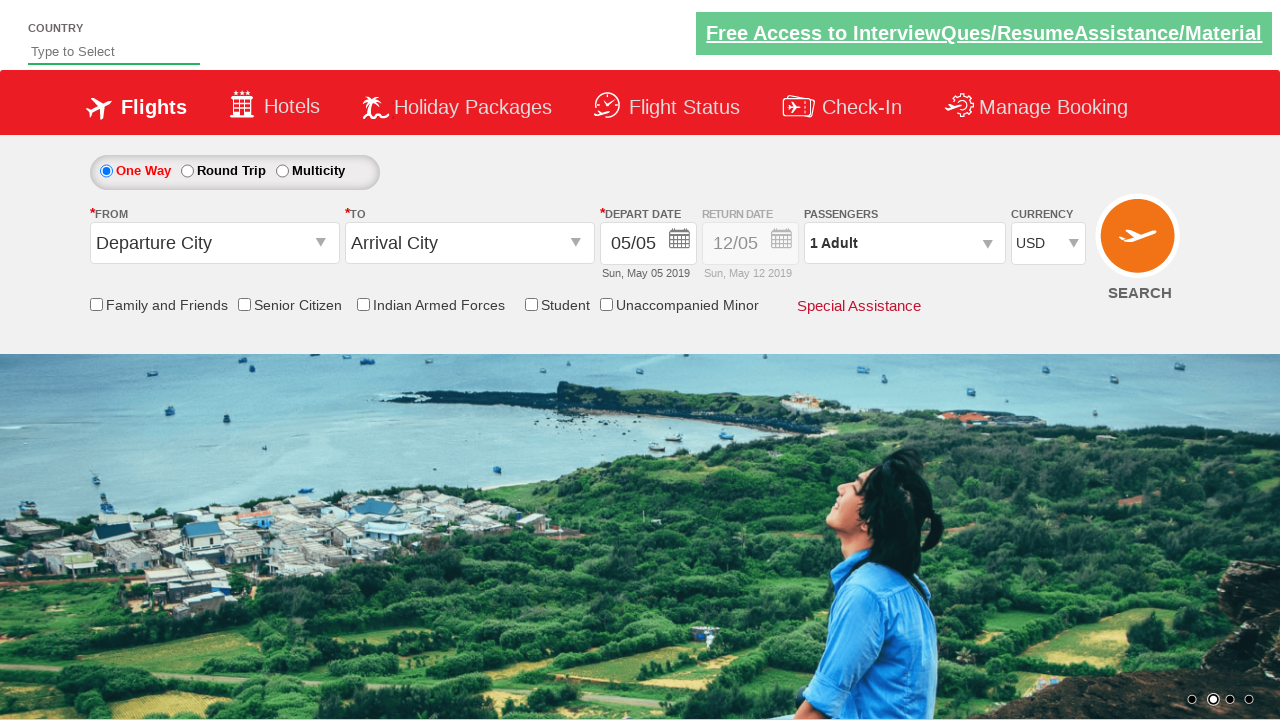

Selected dropdown option at index 1 on #ctl00_mainContent_DropDownListCurrency
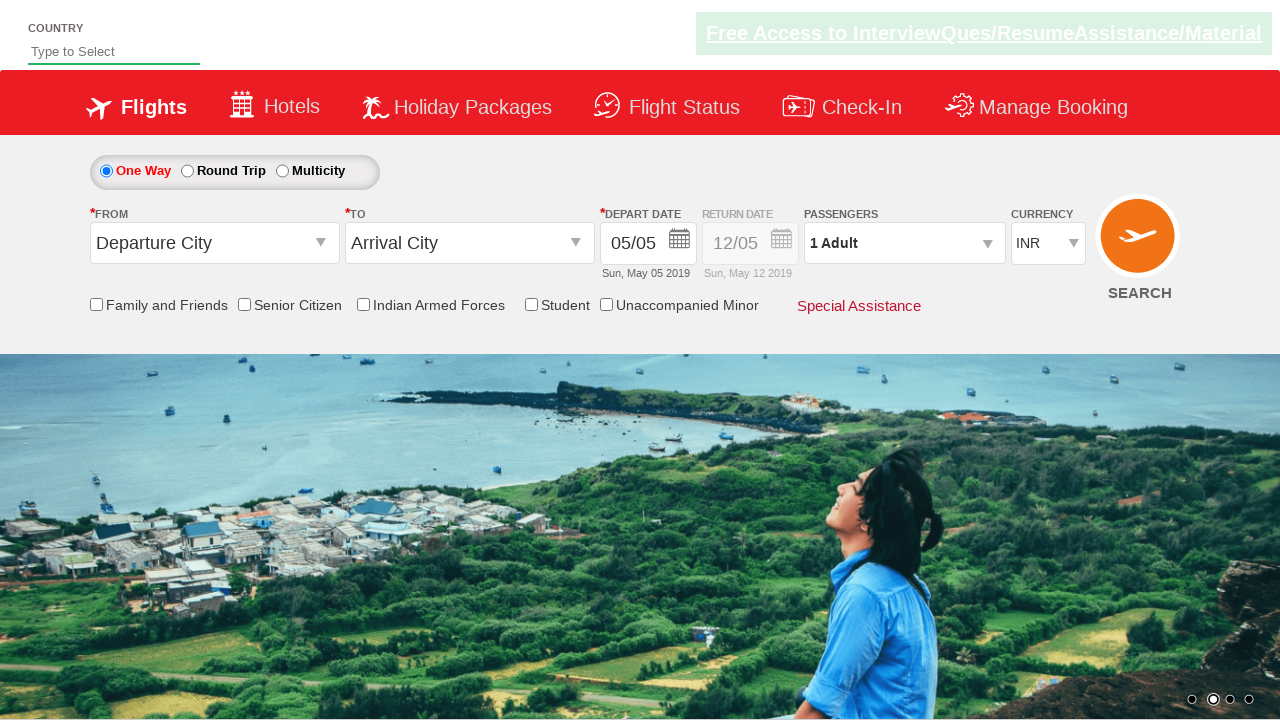

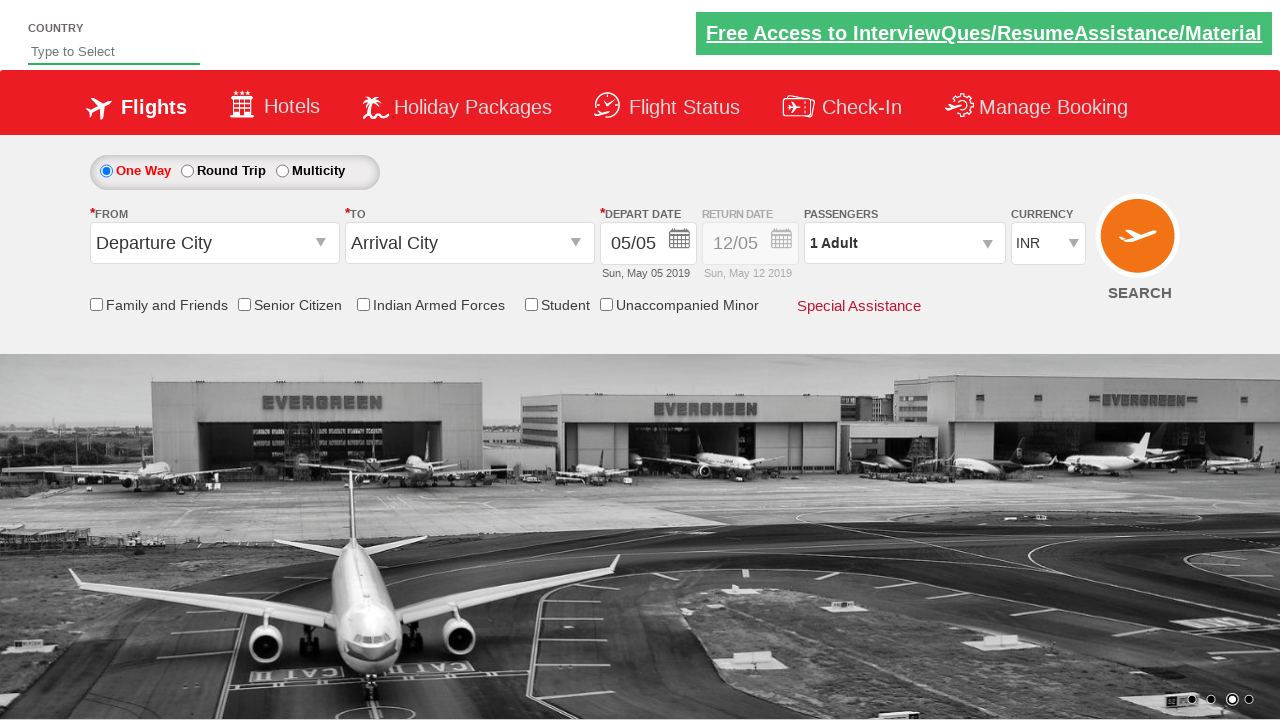